Tests checkbox functionality by selecting Option 2 and Option 3, then verifying the result message displays the selected values

Starting URL: https://kristinek.github.io/site/examples/actions

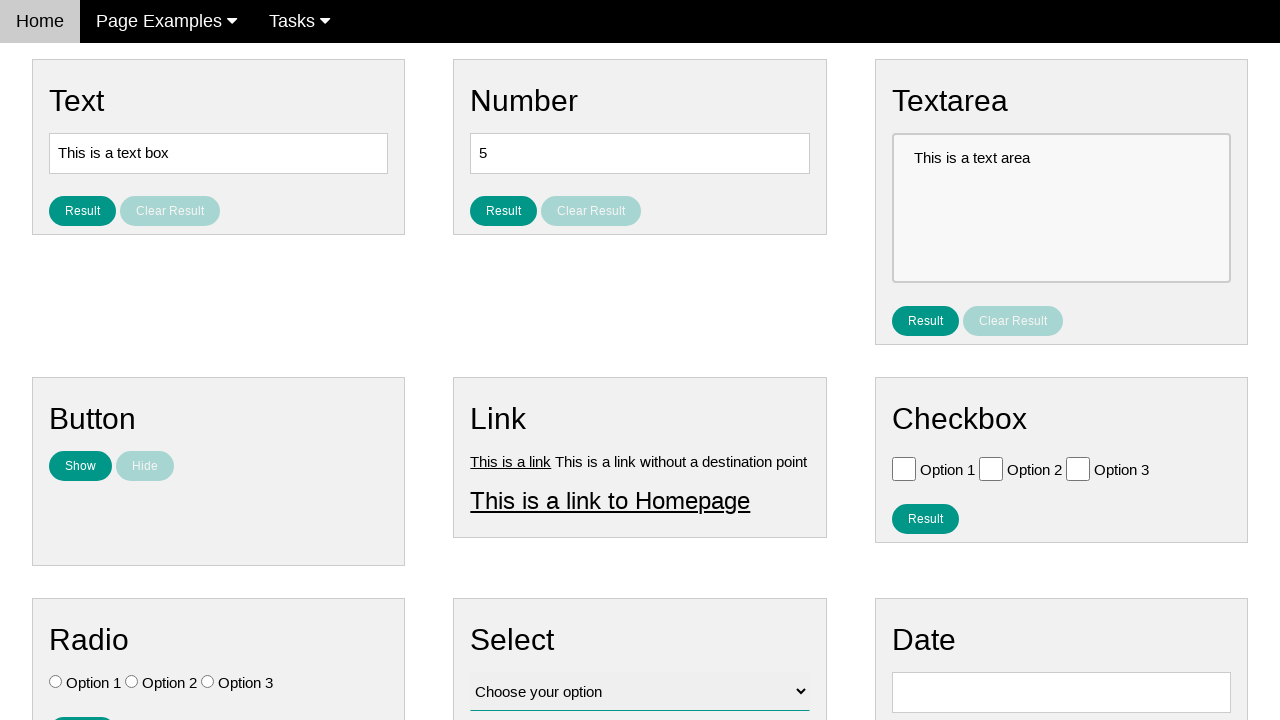

Navigated to checkbox actions example page
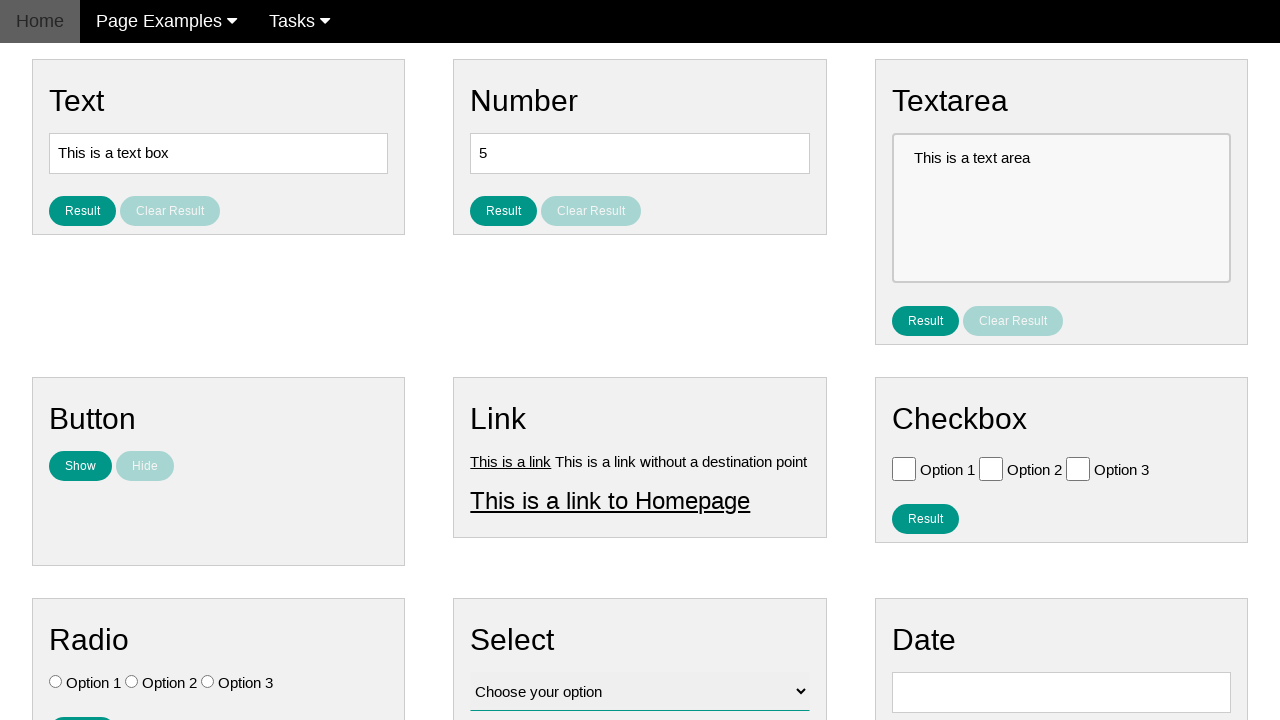

Located checkbox 1 (Option 1)
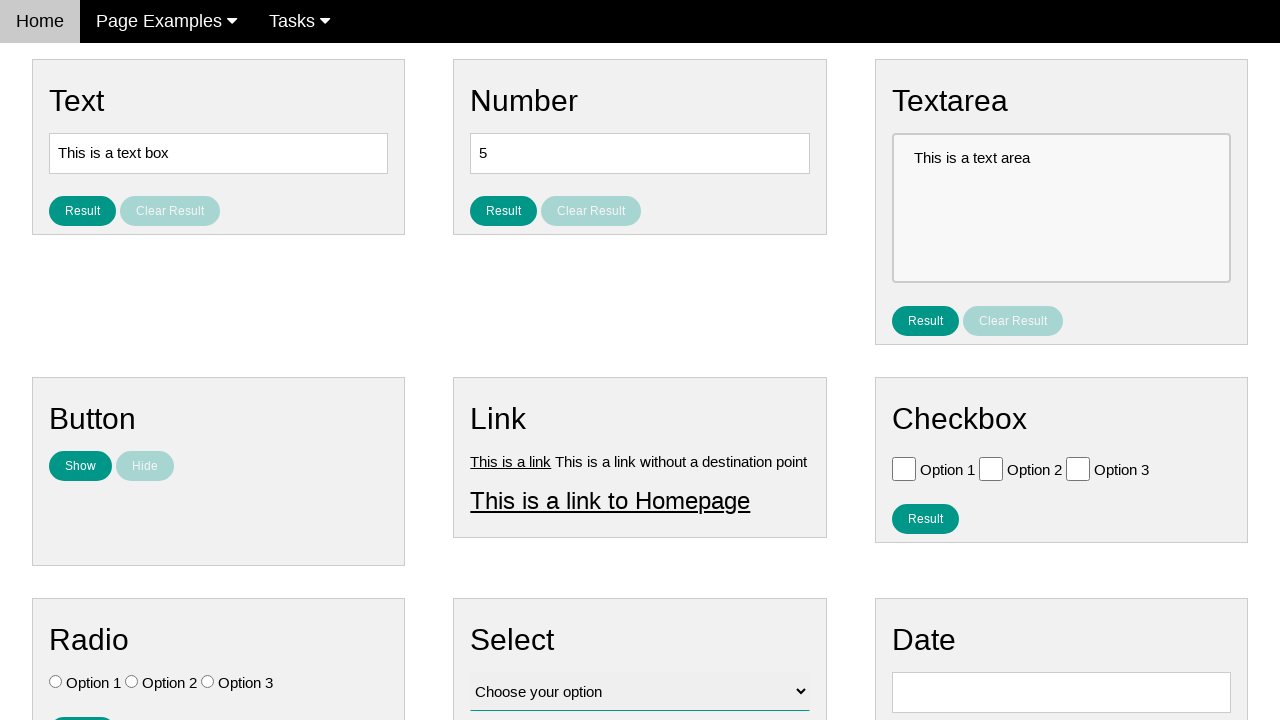

Located checkbox 2 (Option 2)
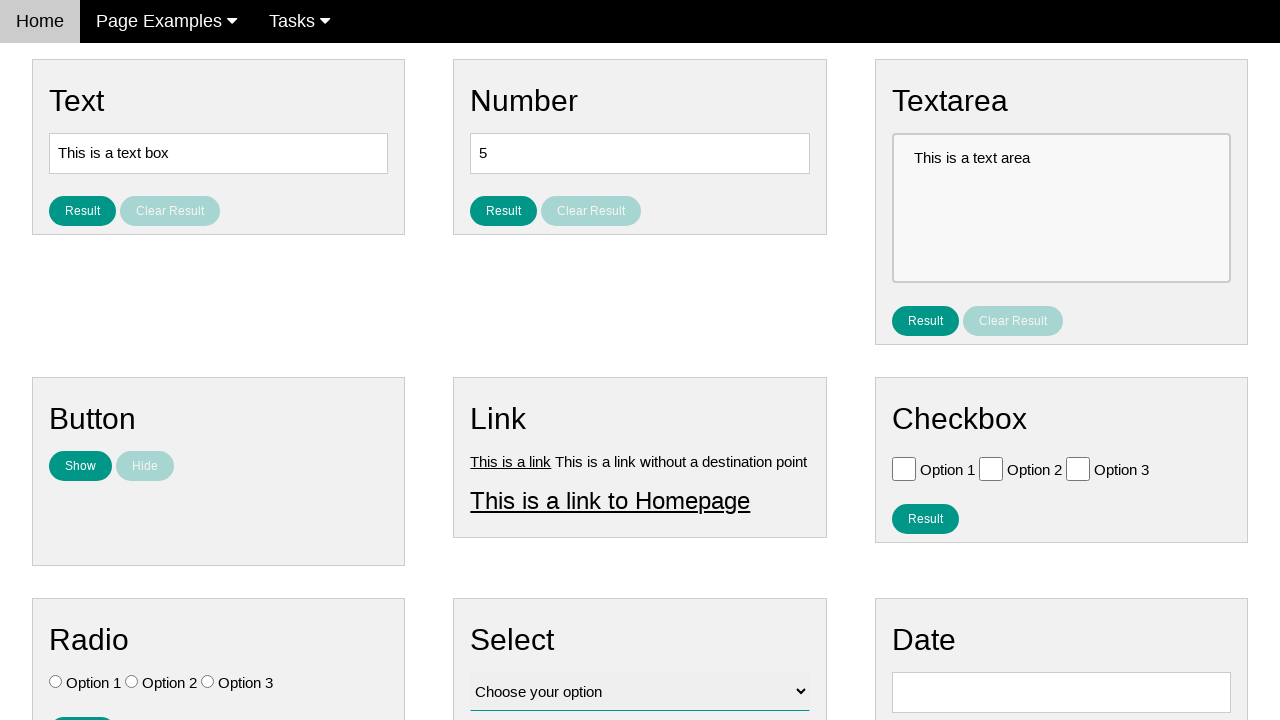

Located checkbox 3 (Option 3)
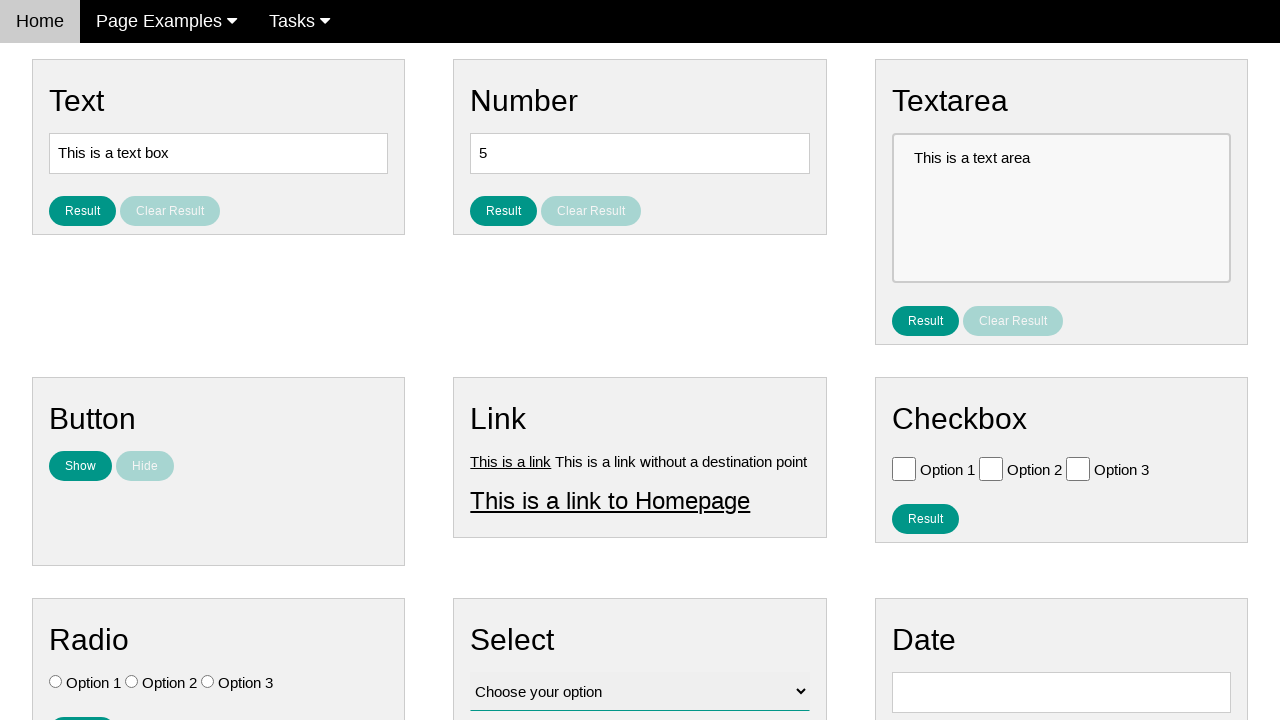

Selected Option 2 checkbox at (991, 468) on #vfb-6-1
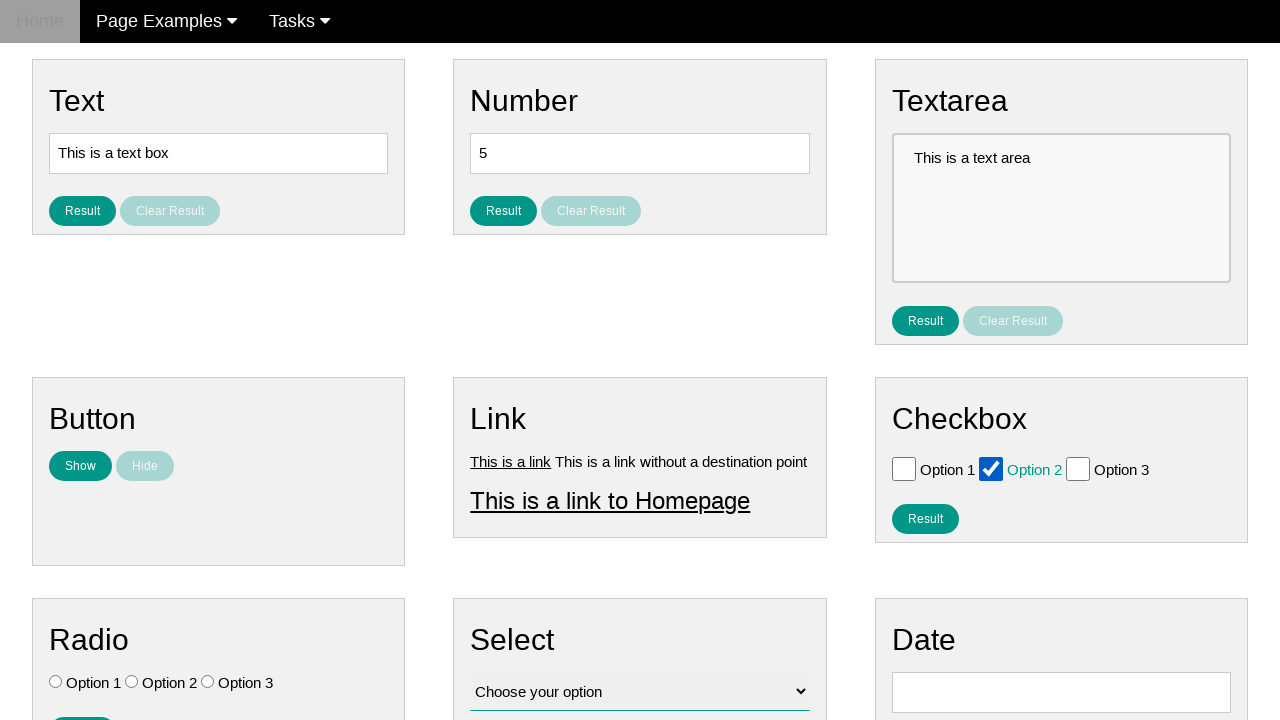

Selected Option 3 checkbox at (1078, 468) on #vfb-6-2
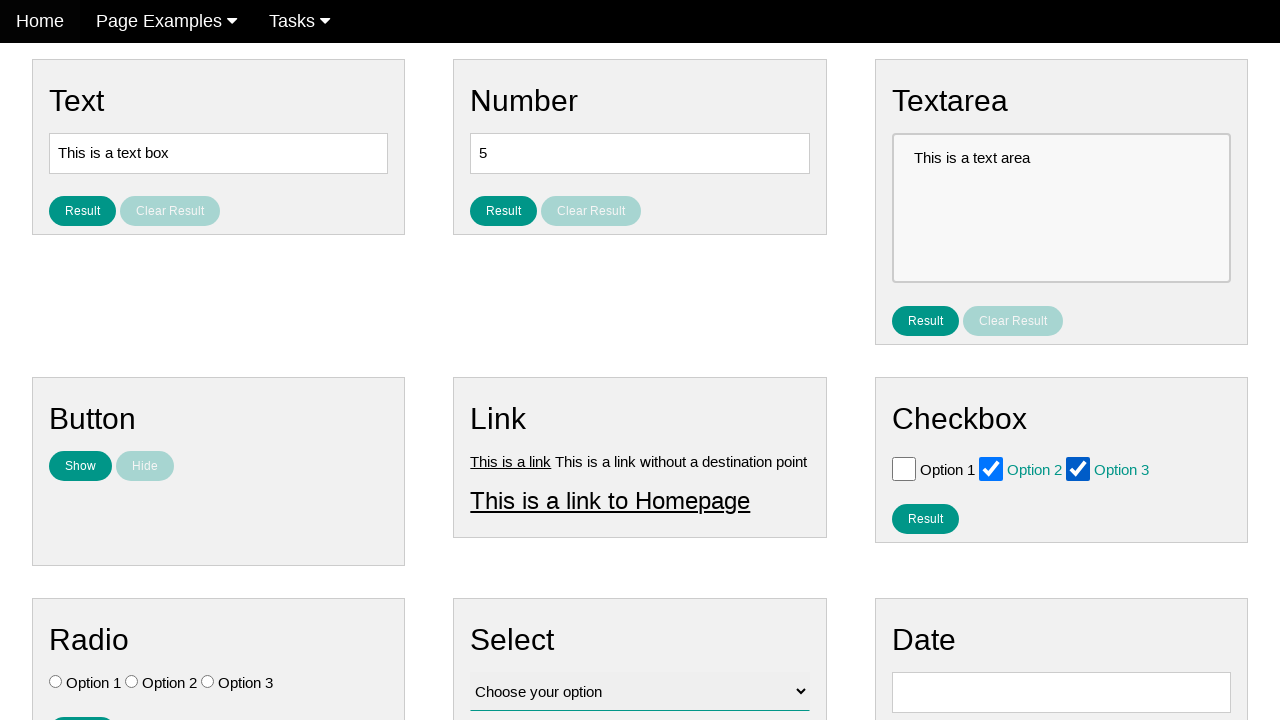

Clicked result button to display selected checkboxes at (925, 518) on #result_button_checkbox
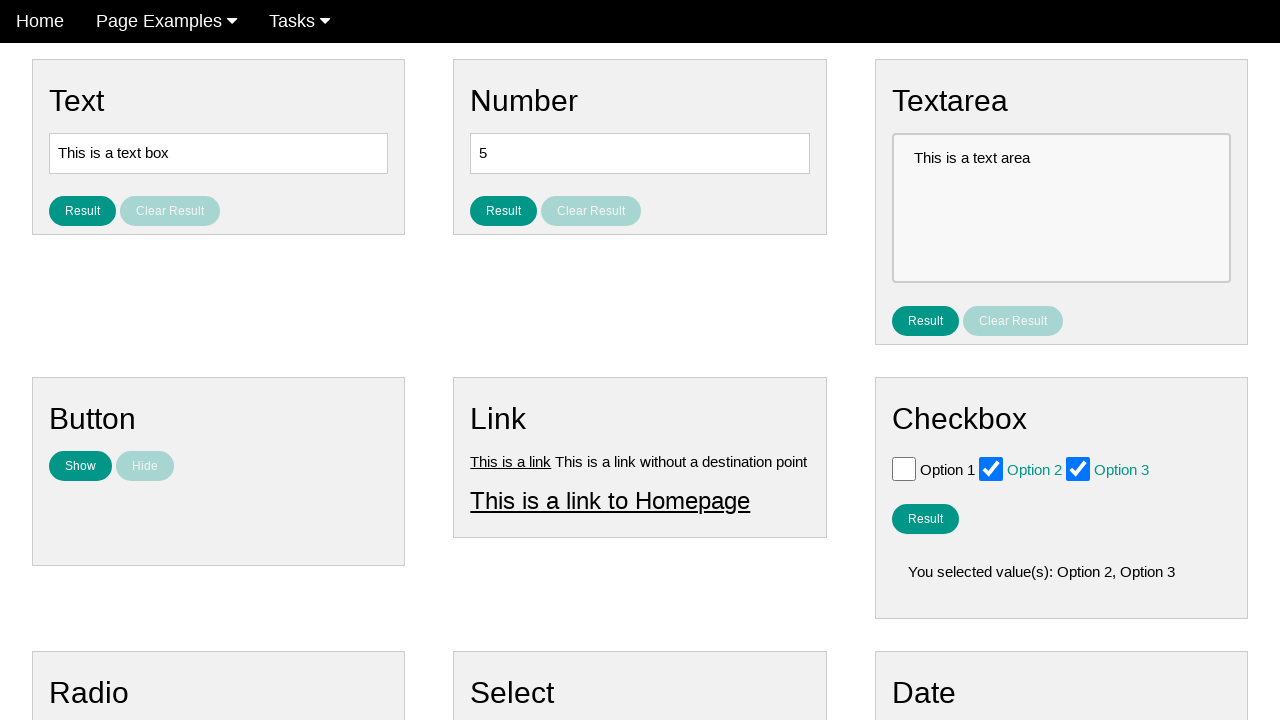

Result message displayed with selected checkbox values
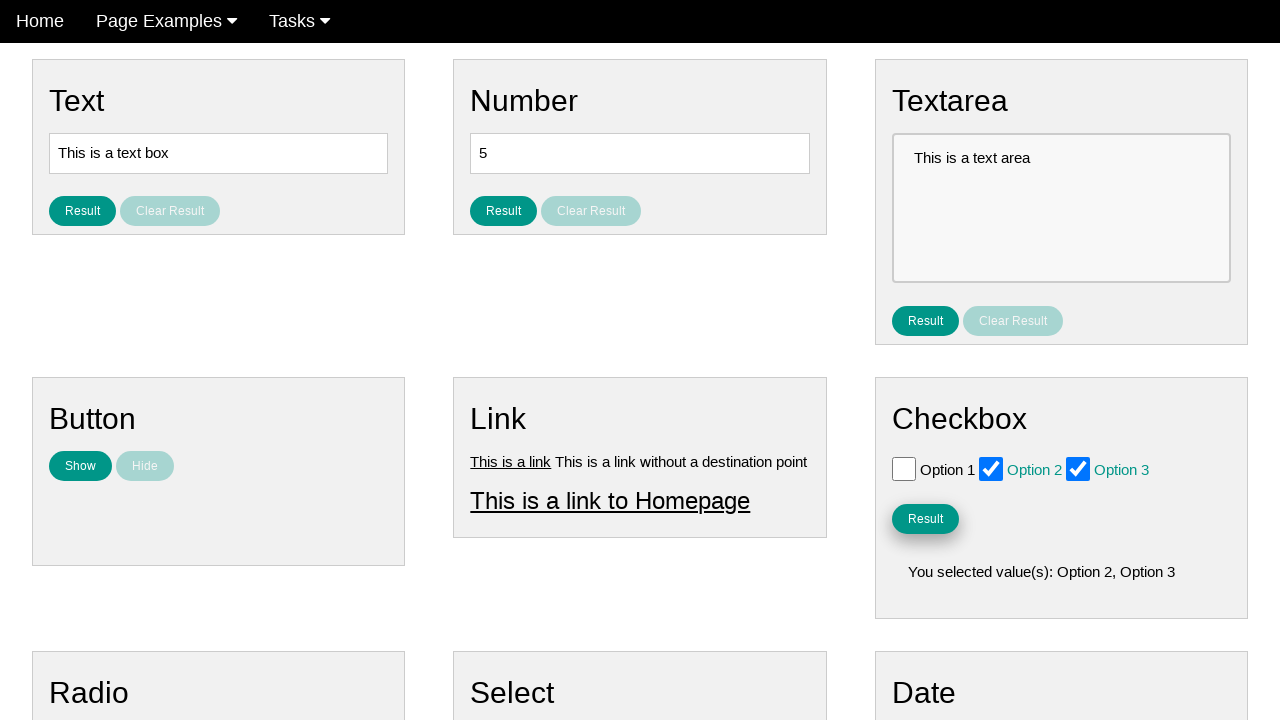

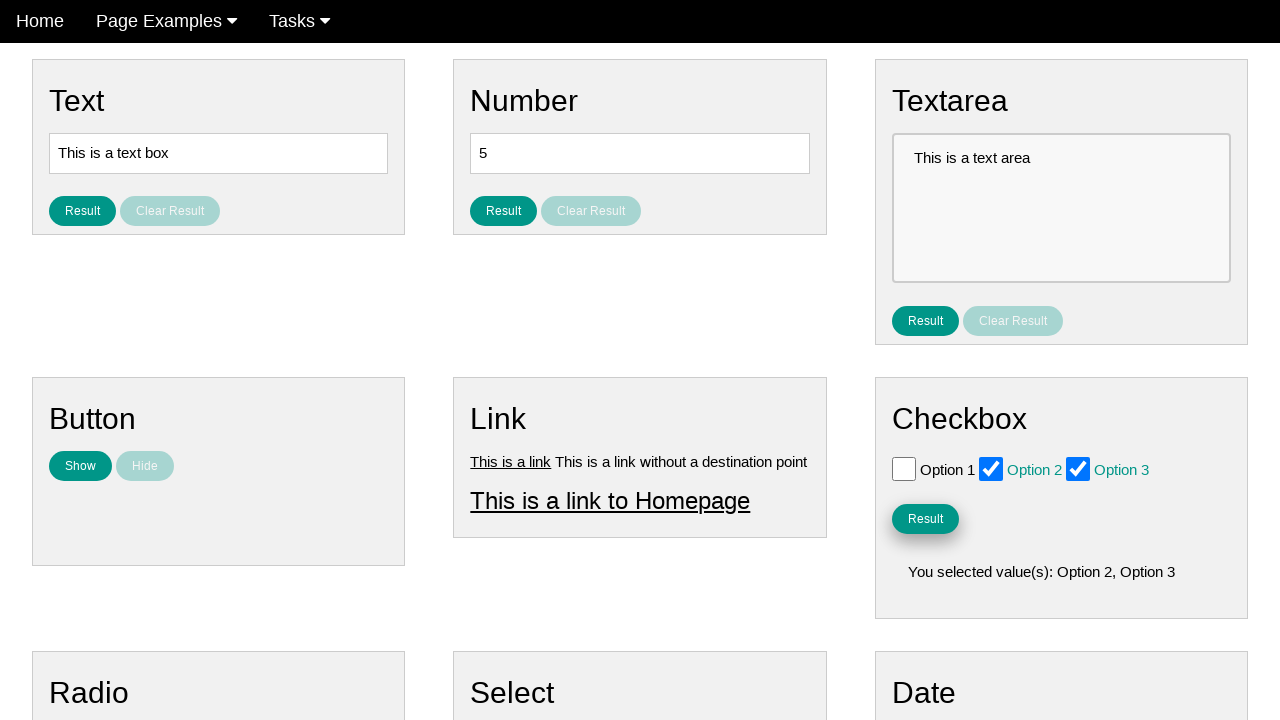